Tests opening multiple URLs by navigating to OpenCart website, then opening a new browser window and navigating to jQuery UI tooltip page

Starting URL: https://www.opencart.com/

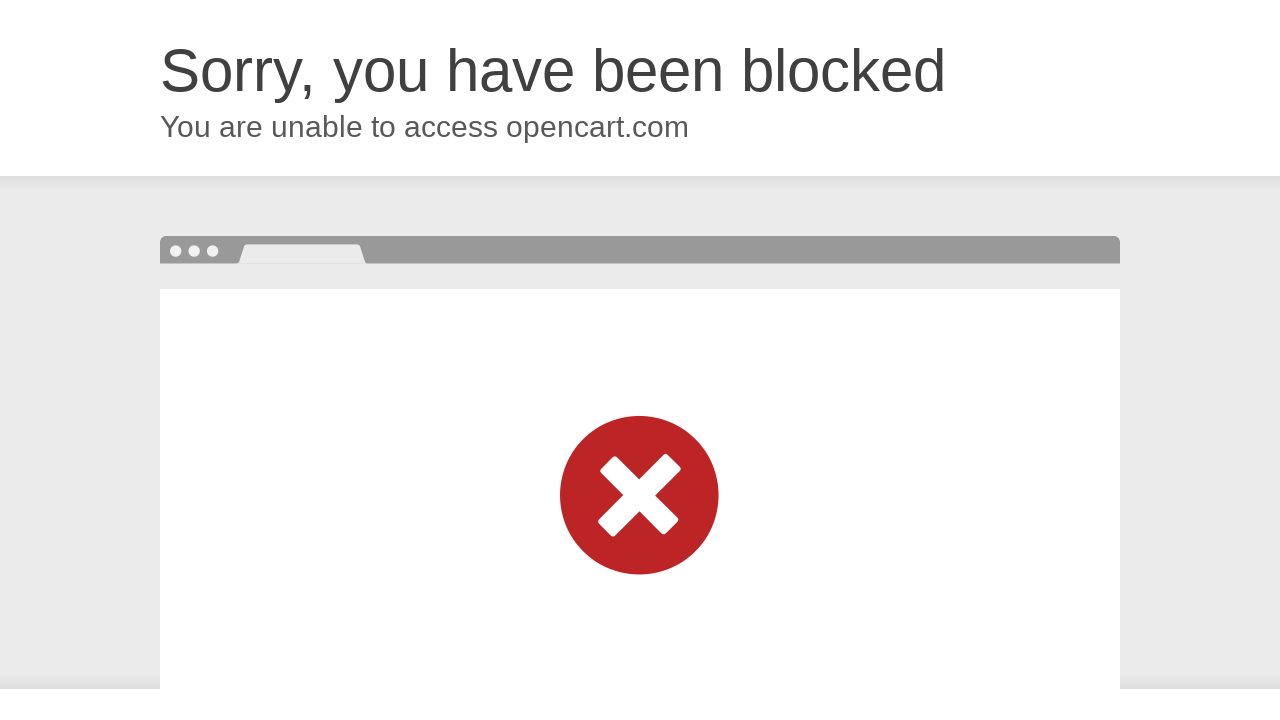

Opened a new browser window
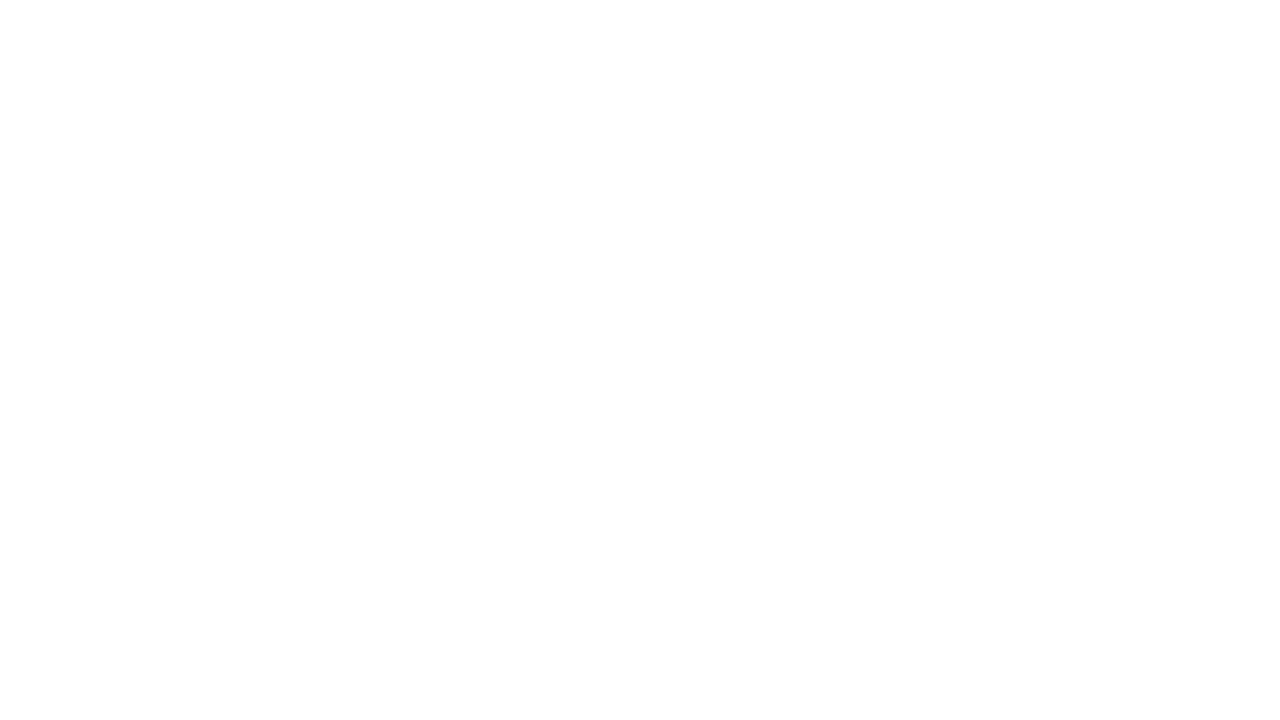

Navigated to jQuery UI tooltip page
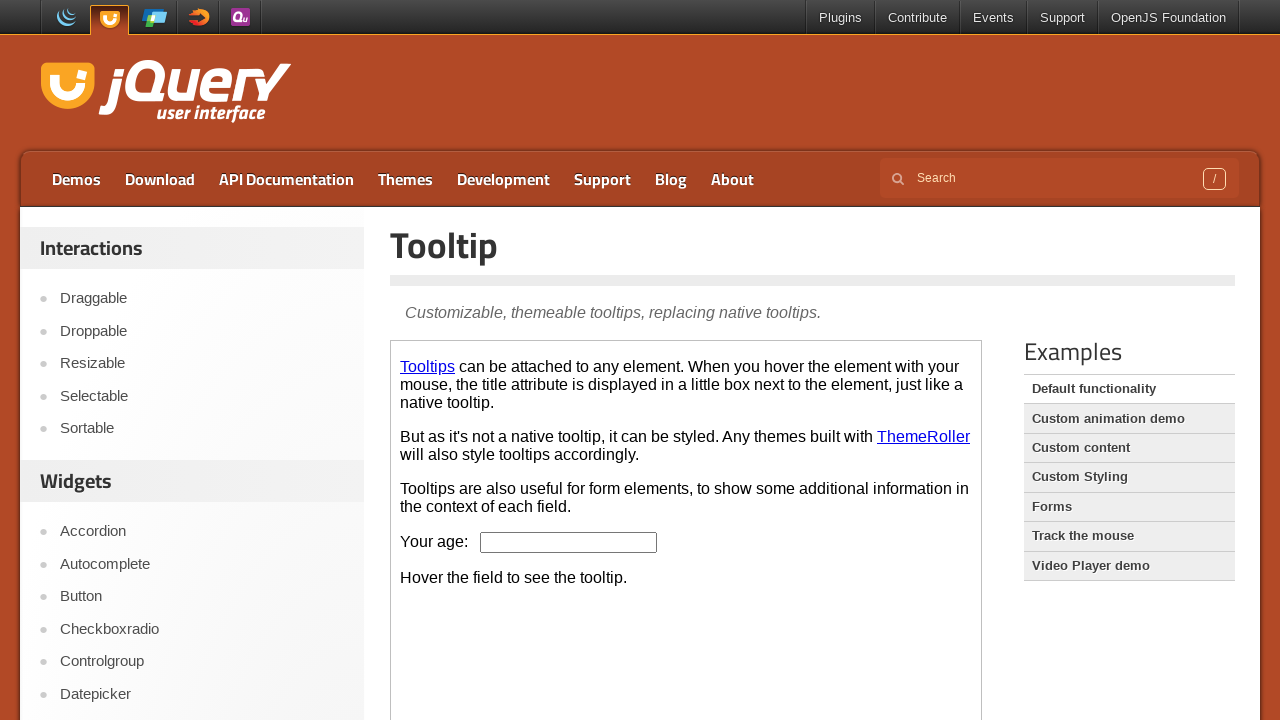

jQuery UI tooltip page loaded completely
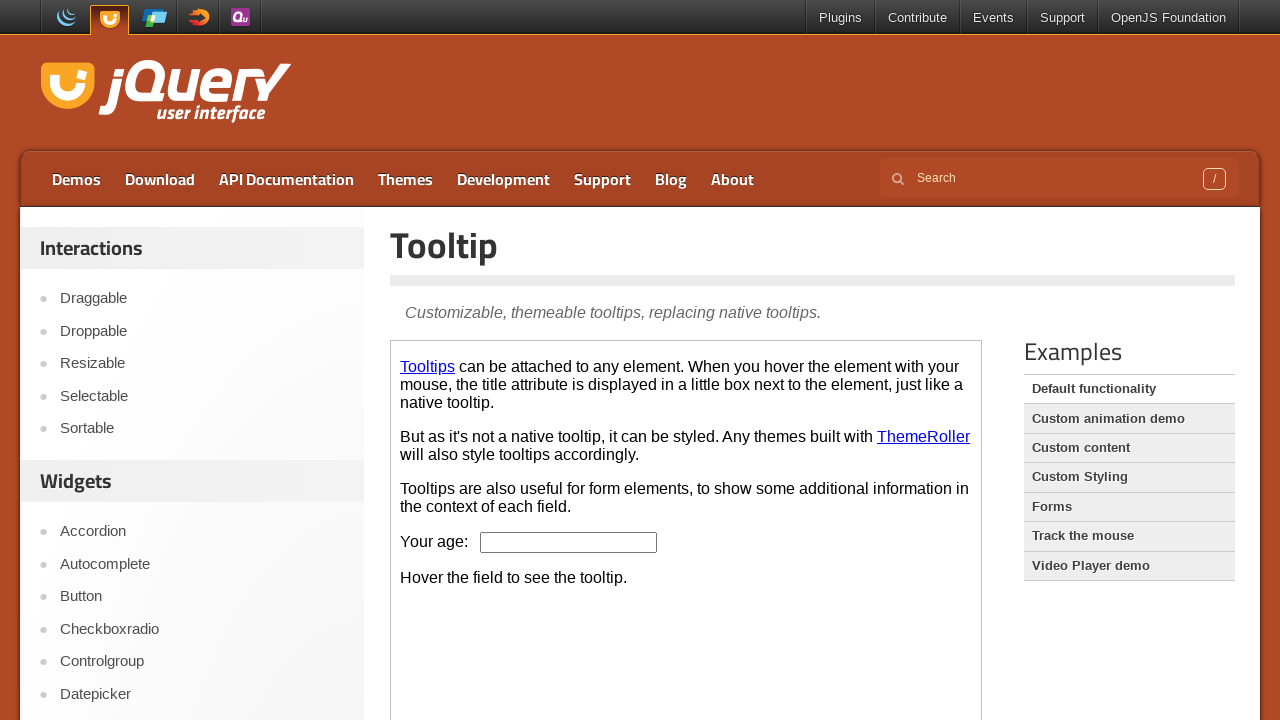

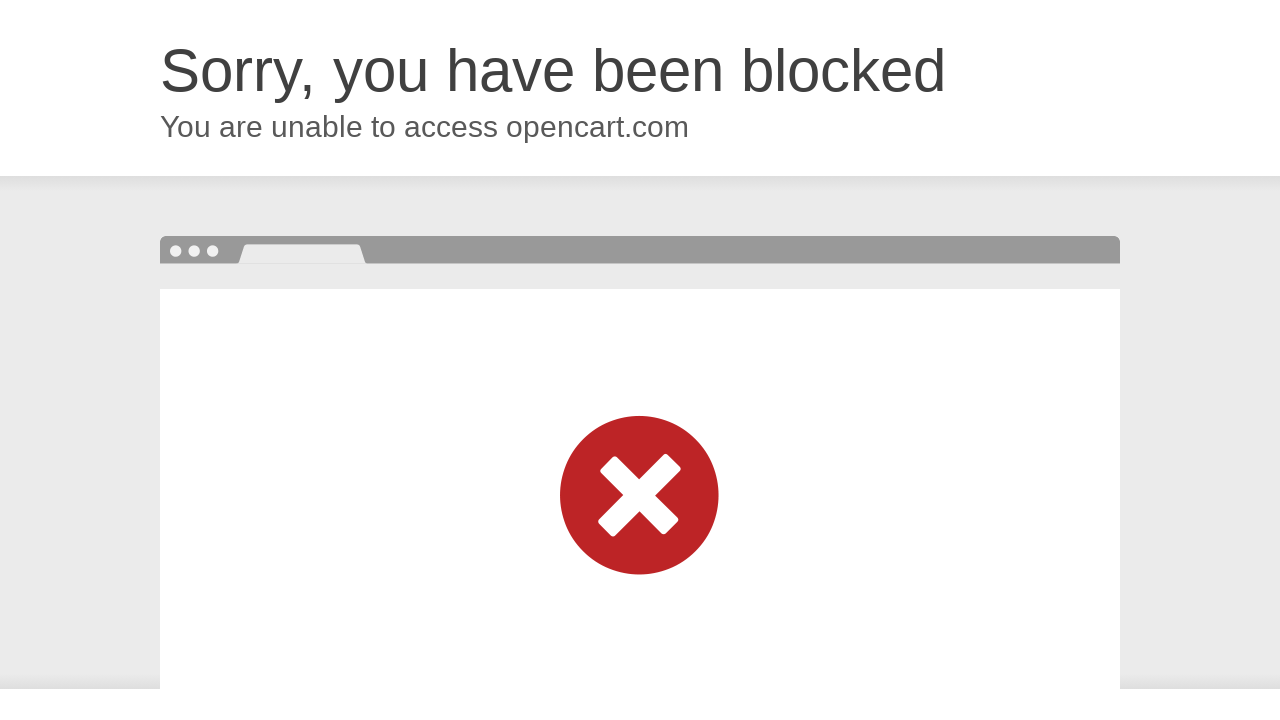